Tests that the todo counter displays the current number of items.

Starting URL: https://demo.playwright.dev/todomvc

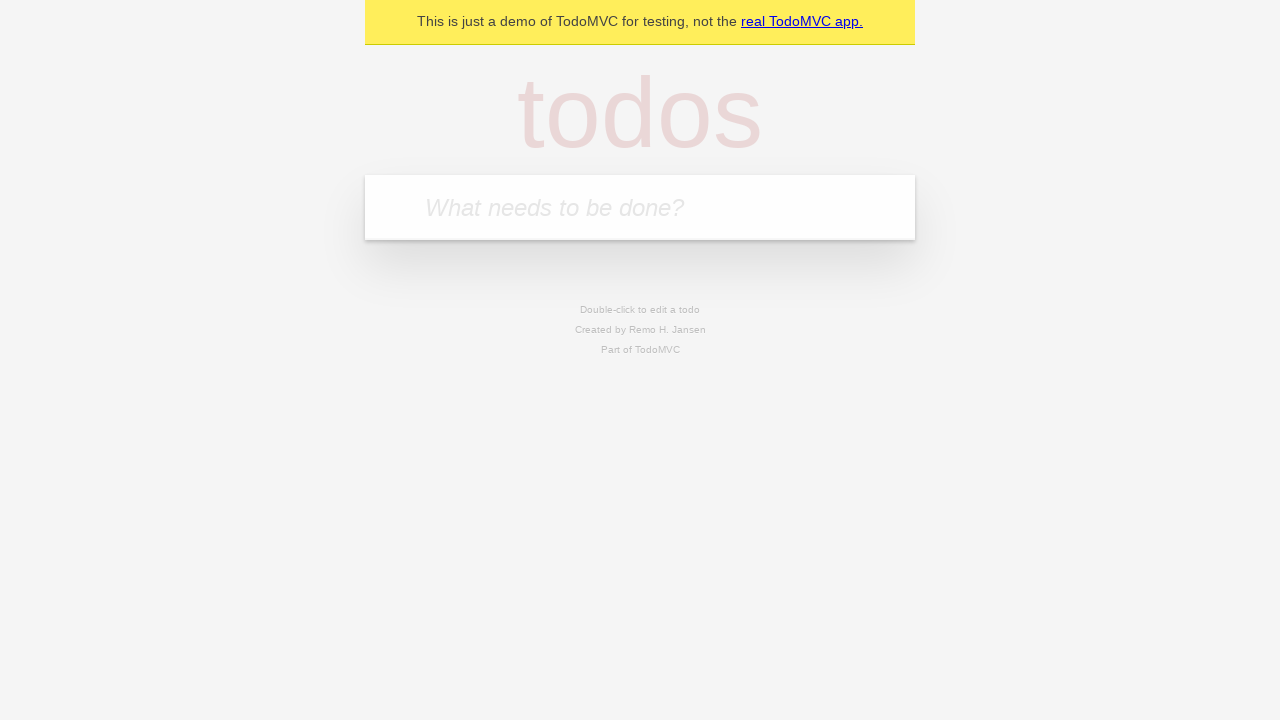

Filled todo input with 'buy some cheese' on internal:attr=[placeholder="What needs to be done?"i]
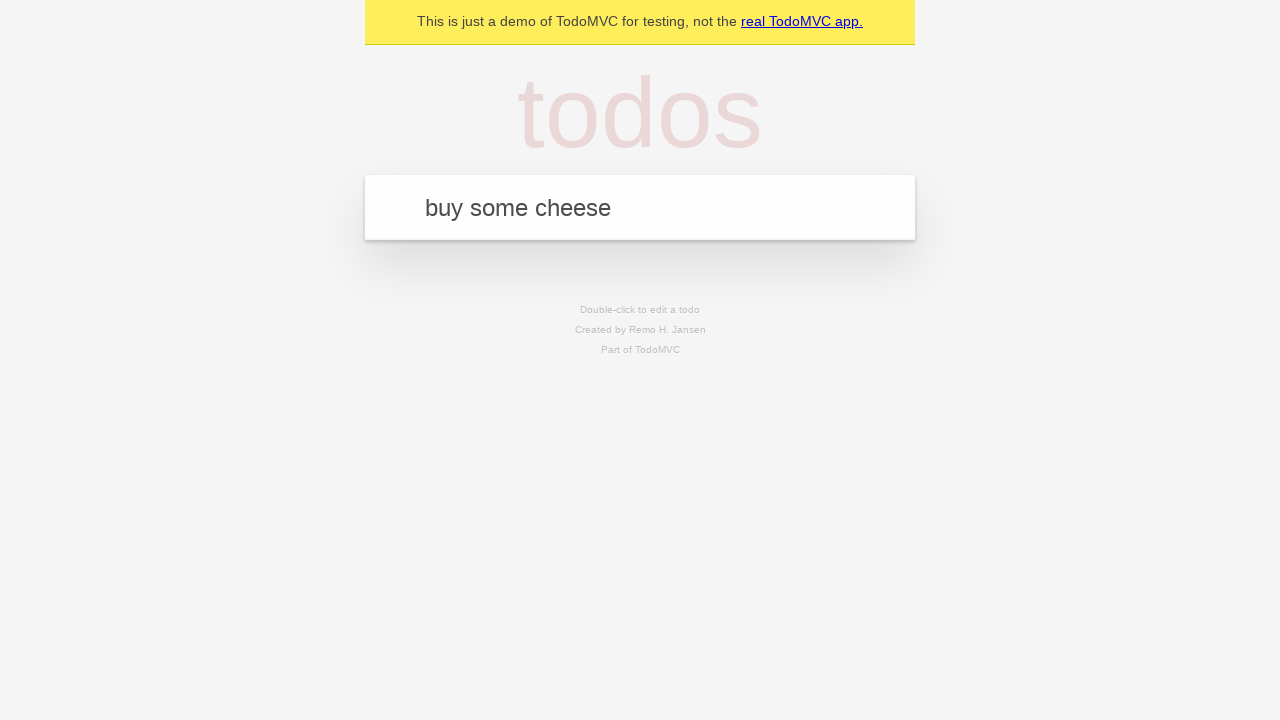

Pressed Enter to add first todo item on internal:attr=[placeholder="What needs to be done?"i]
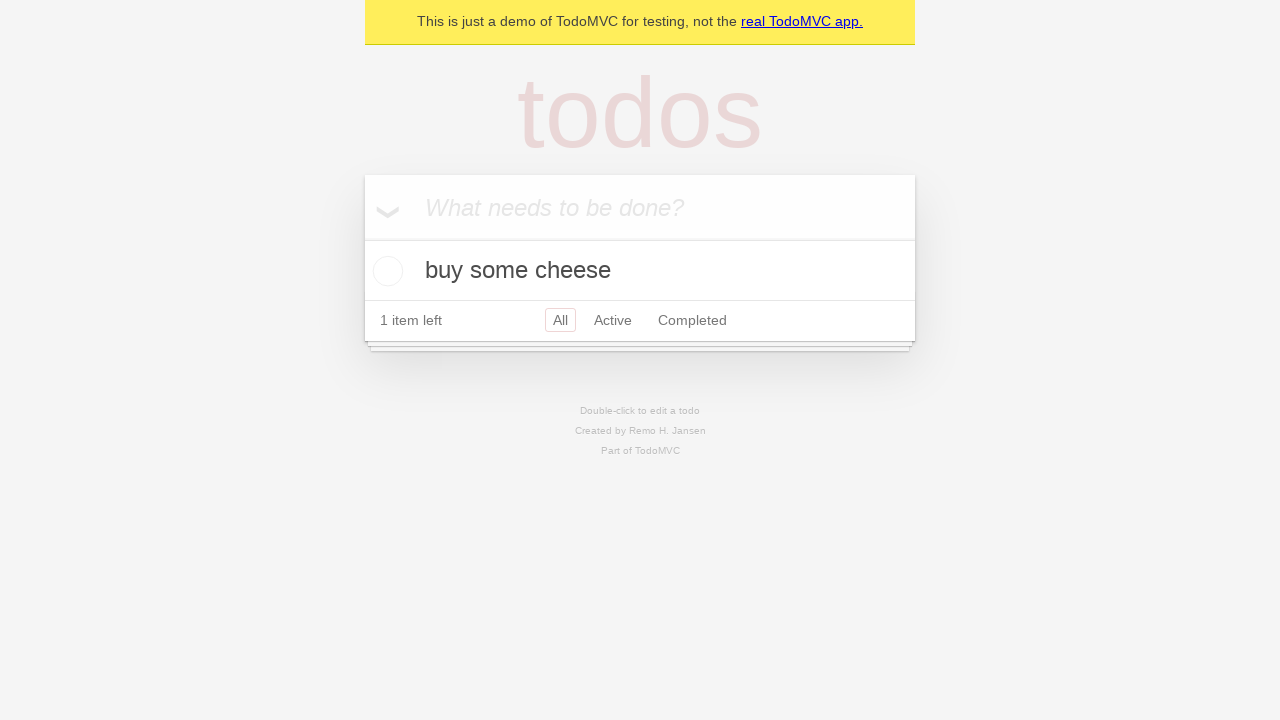

Todo counter element appeared
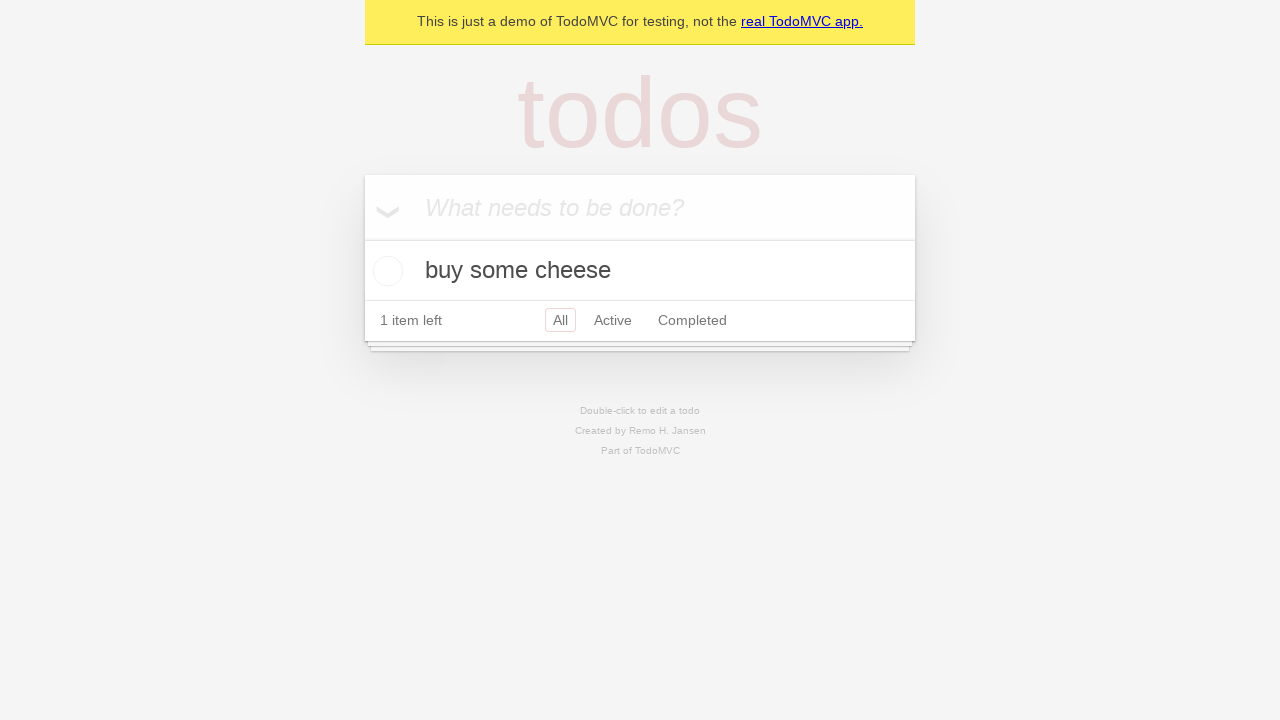

Filled todo input with 'feed the cat' on internal:attr=[placeholder="What needs to be done?"i]
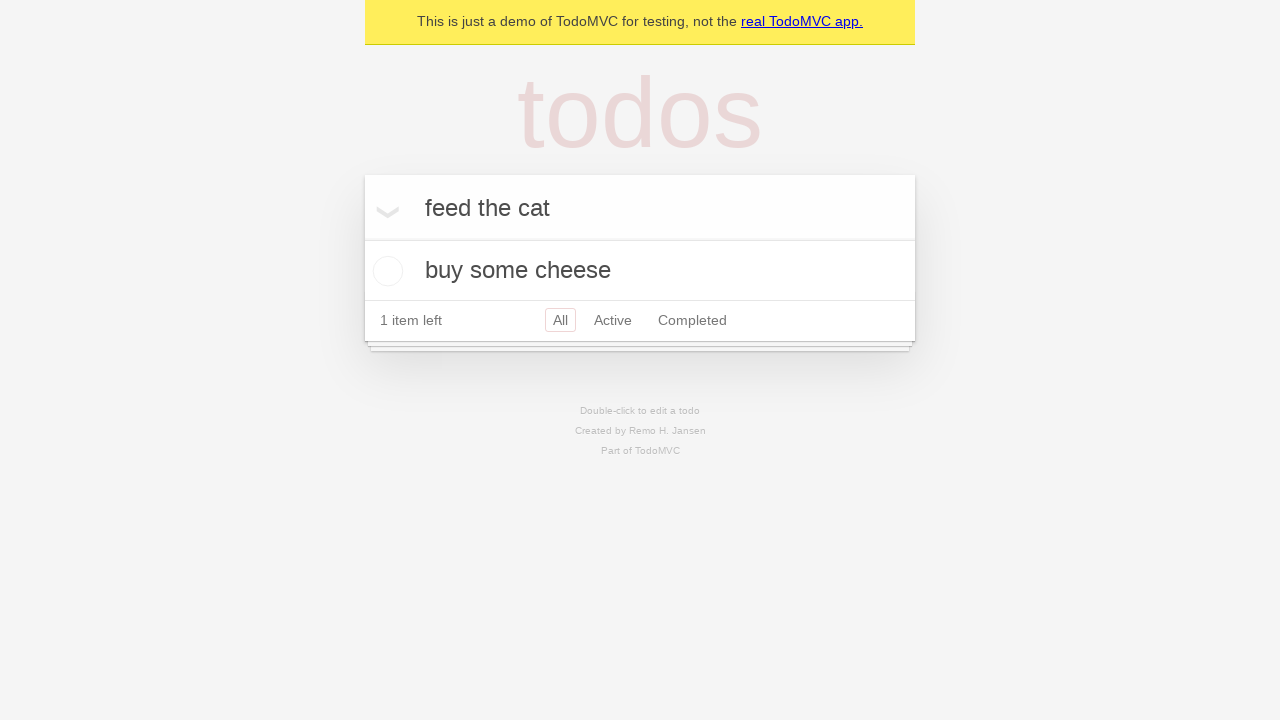

Pressed Enter to add second todo item on internal:attr=[placeholder="What needs to be done?"i]
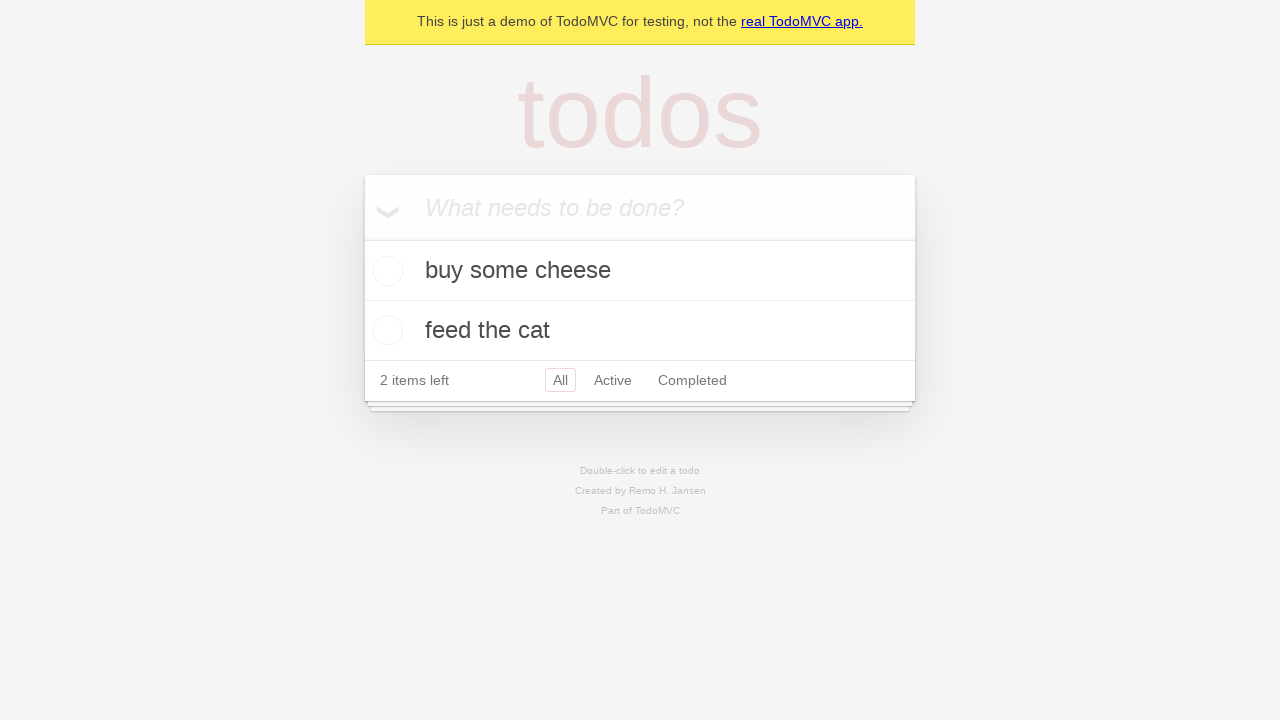

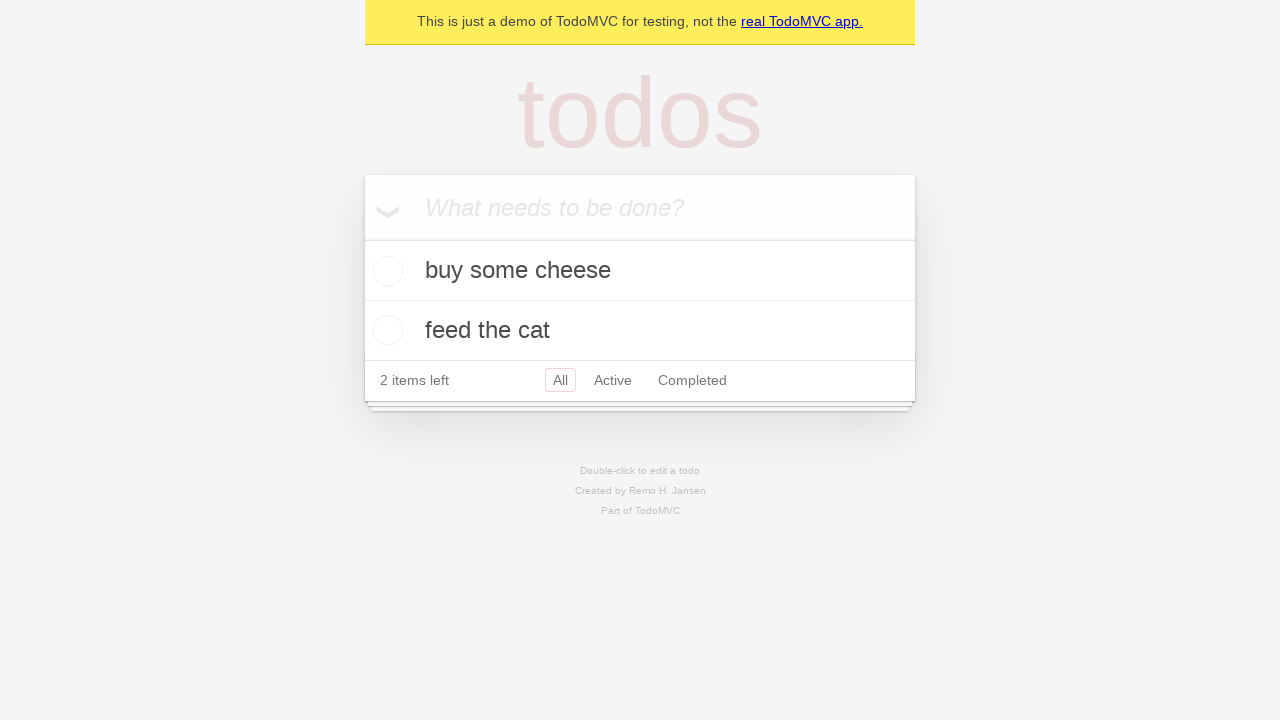